Tests registration form validation by submitting an empty form without filling any fields

Starting URL: https://alada.vn/tai-khoan/dang-ky.html

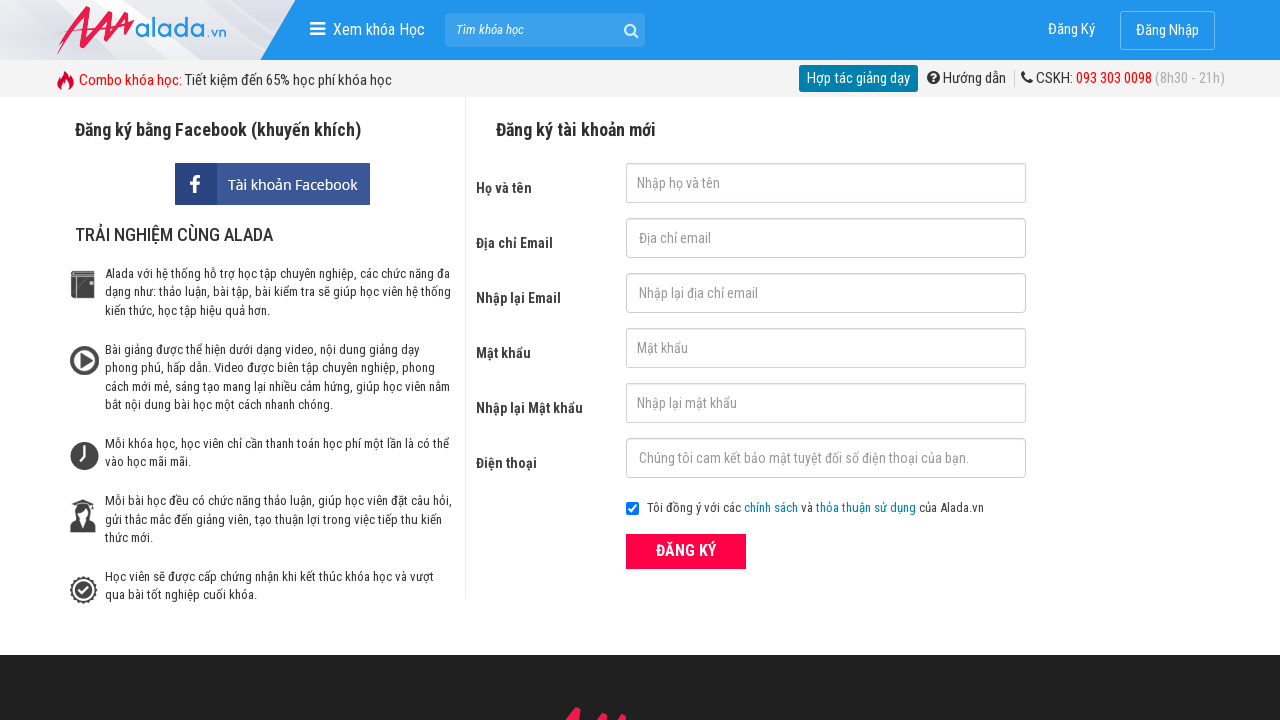

Navigated to registration page
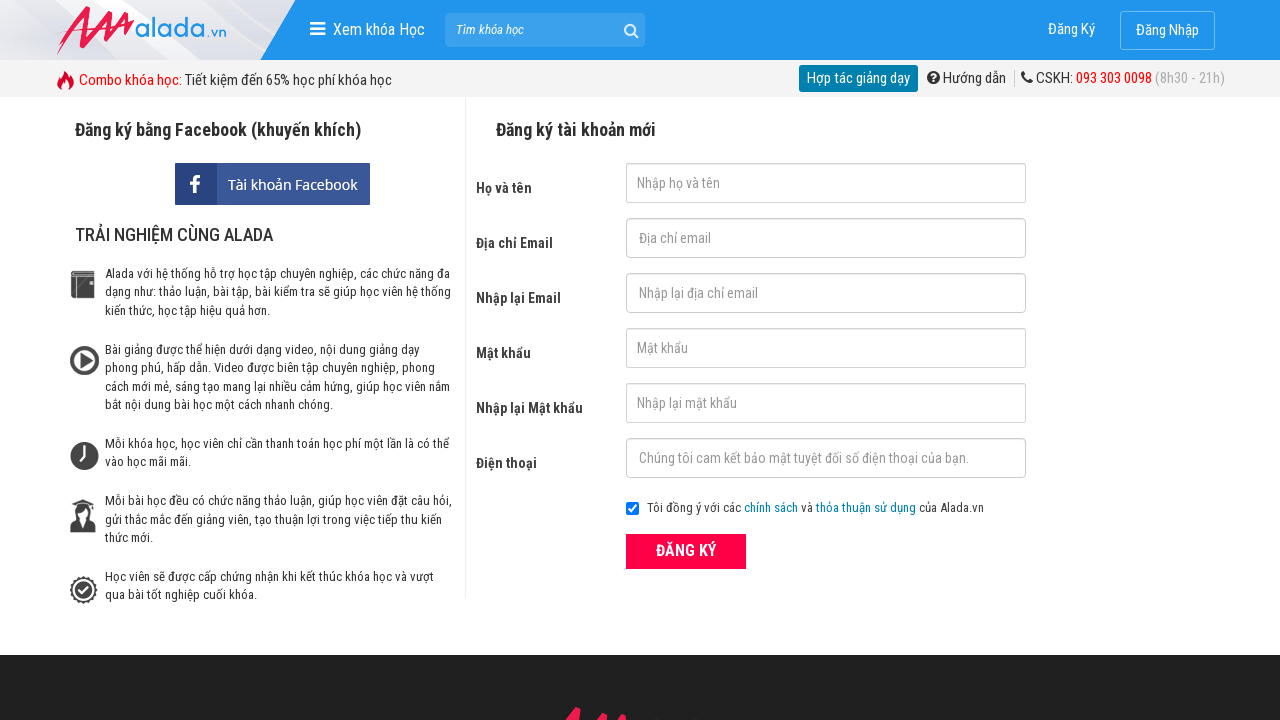

Clicked register button without filling any fields to test form validation at (686, 551) on button[type='submit'], input[type='submit'], .btn-register, #btn-submit
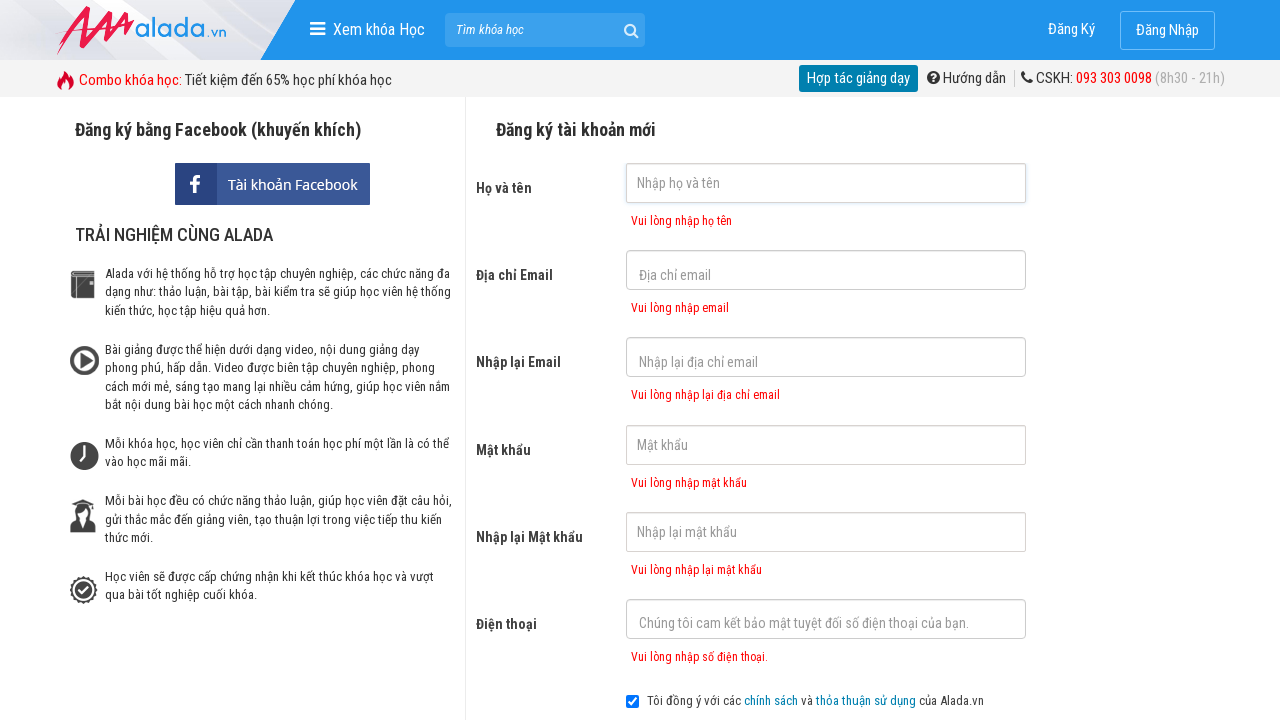

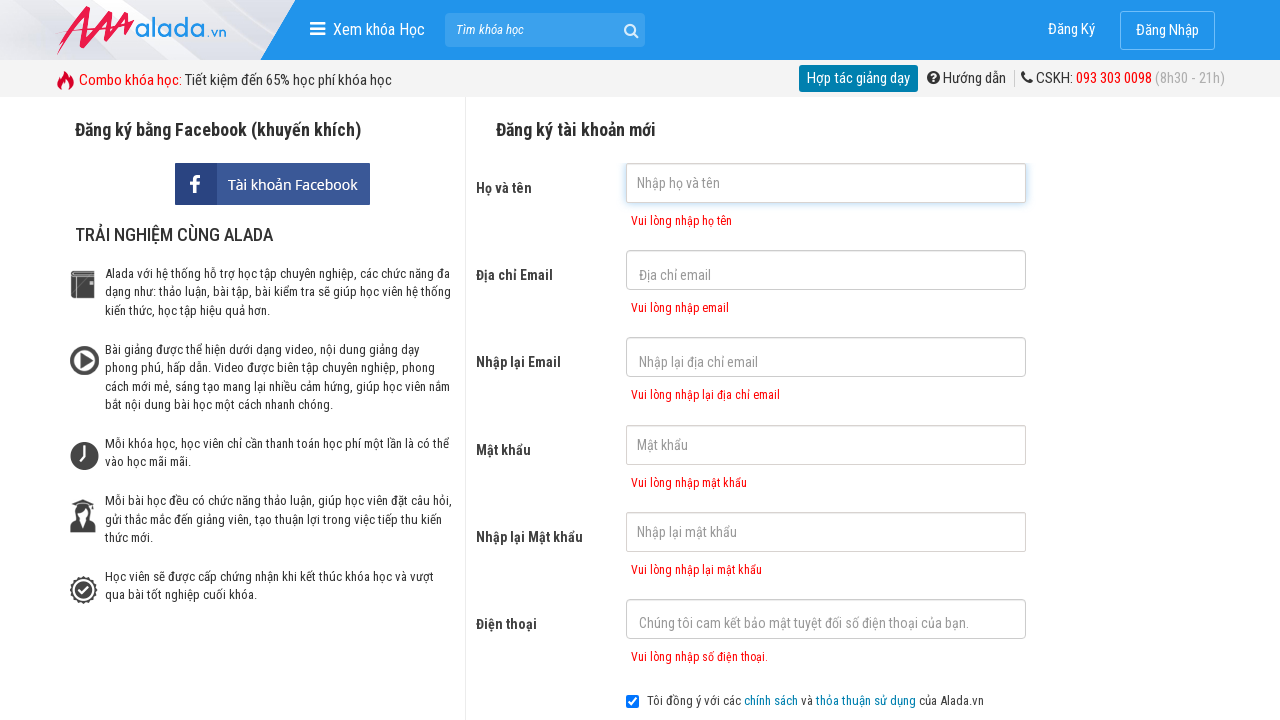